Tests JavaScript confirmation alert handling by clicking a button to trigger a confirmation dialog, accepting it, and verifying the result message is displayed correctly on the page.

Starting URL: http://the-internet.herokuapp.com/javascript_alerts

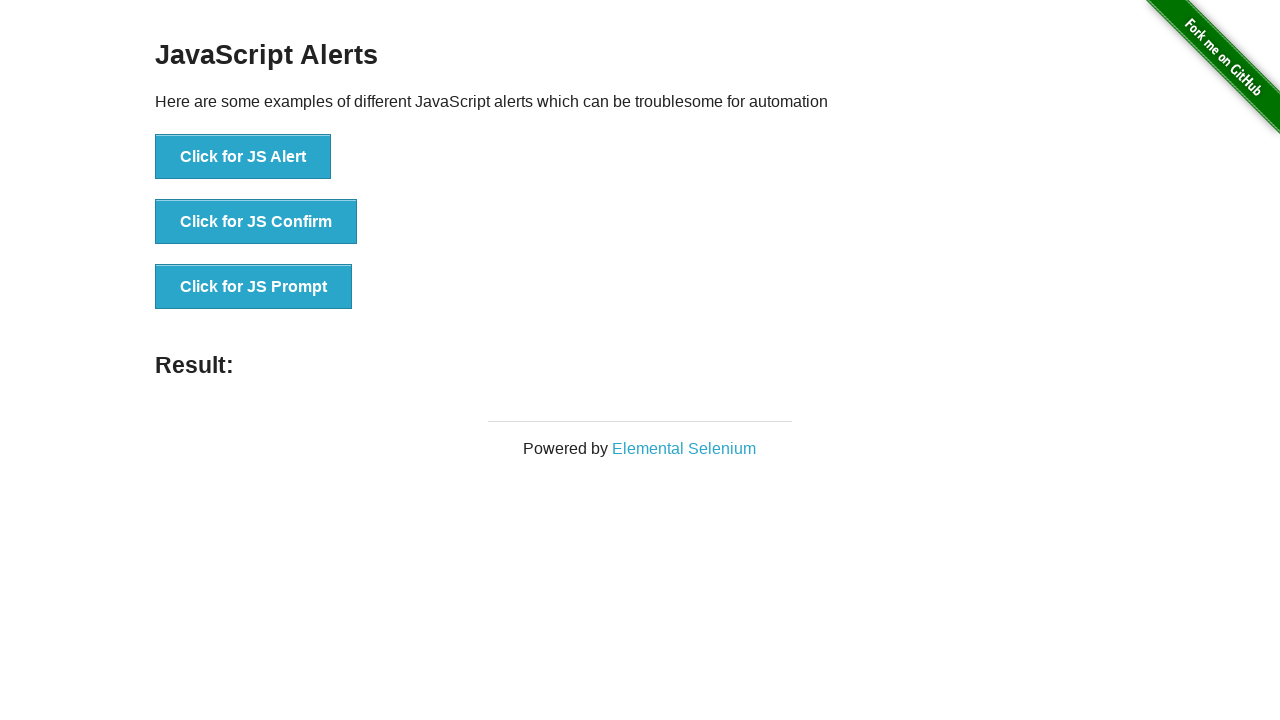

Clicked the second button to trigger JavaScript confirmation dialog at (256, 222) on css=button >> nth=1
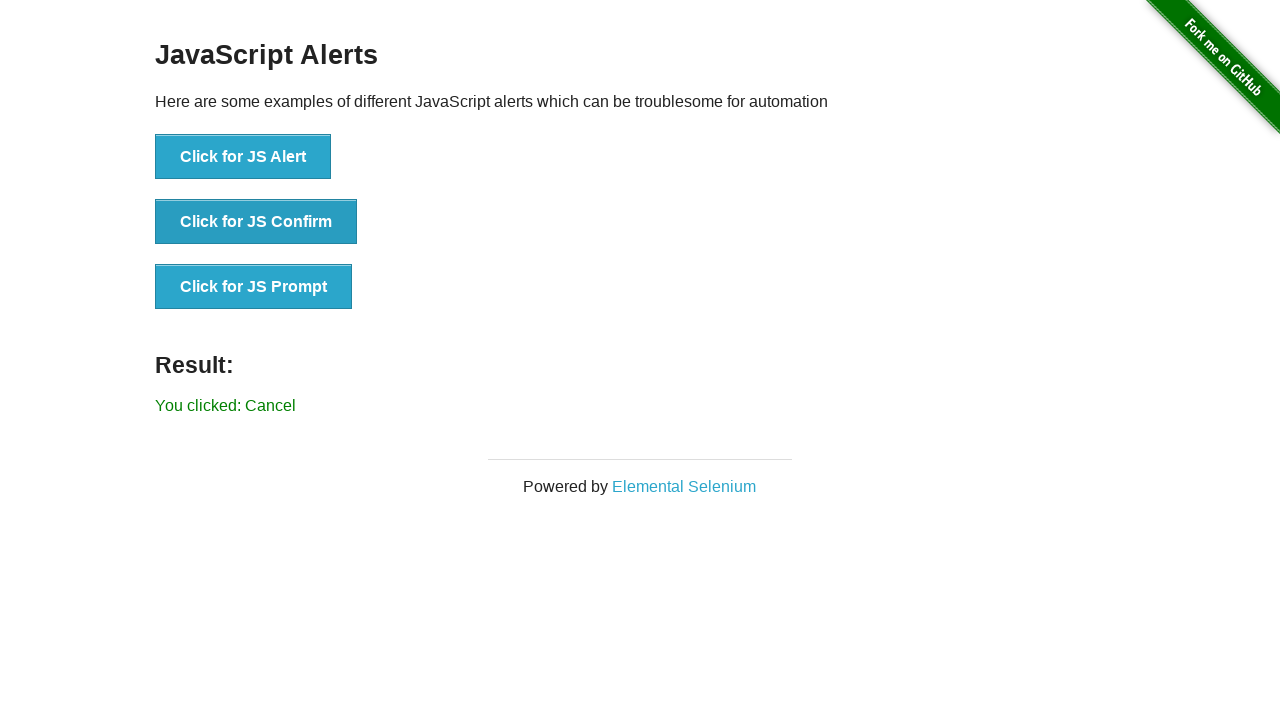

Set up dialog handler to accept confirmation alerts
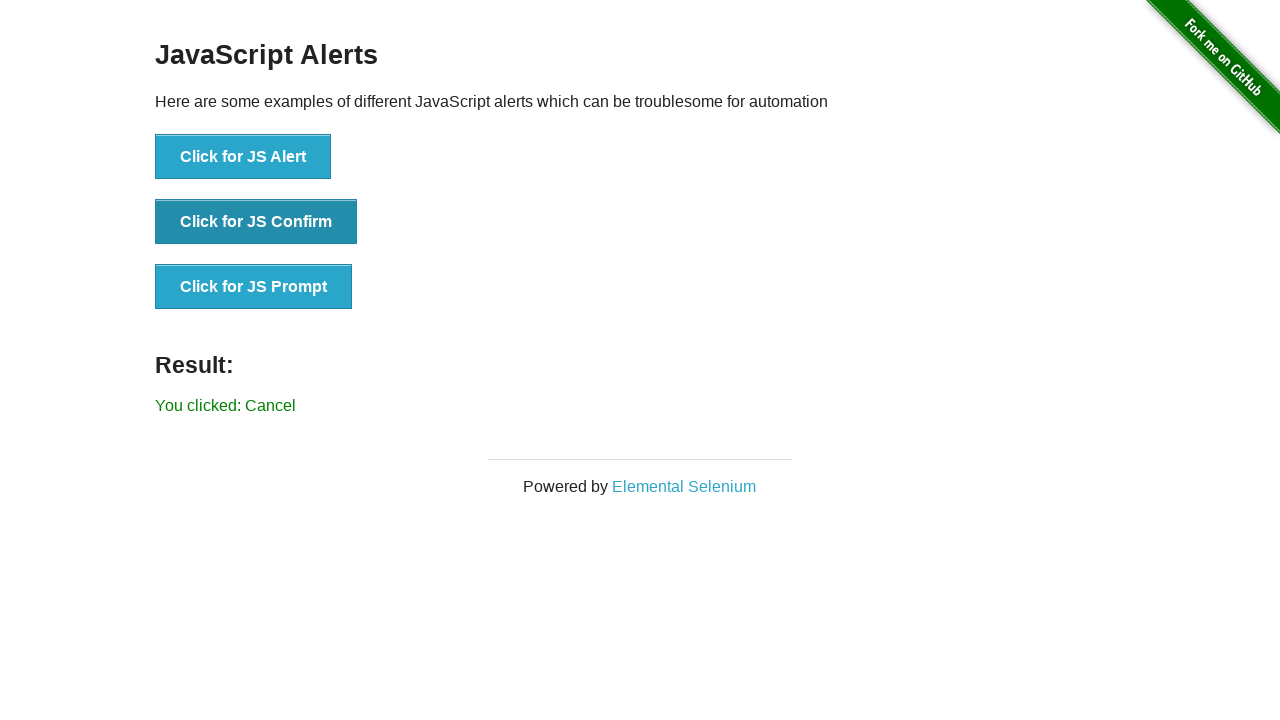

Clicked the second button again to trigger the confirmation dialog at (256, 222) on css=button >> nth=1
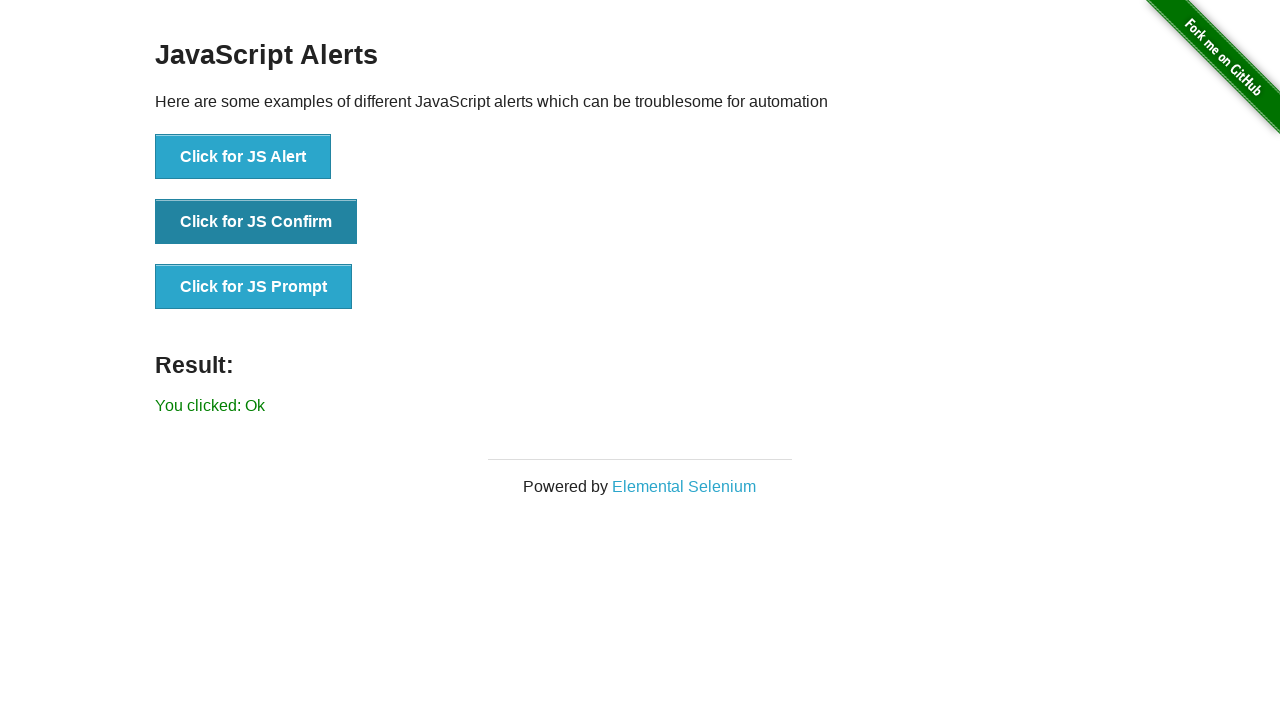

Waited for result element to appear
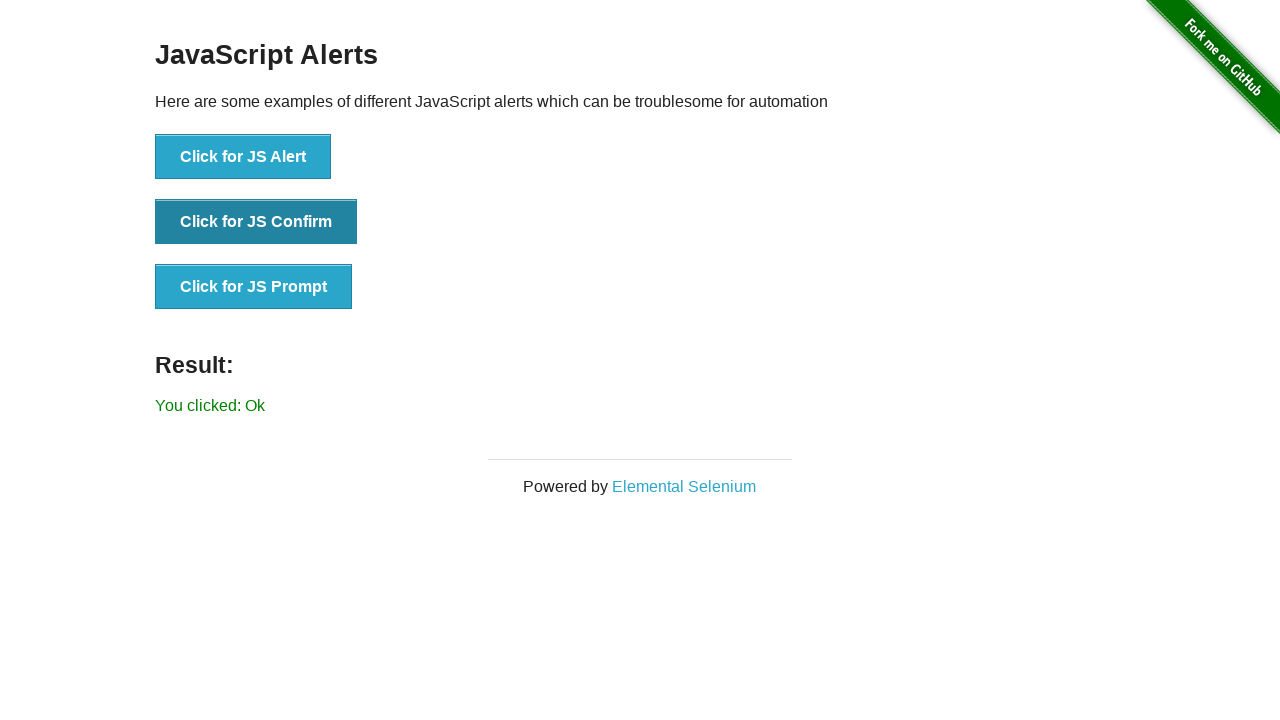

Retrieved result text: 'You clicked: Ok'
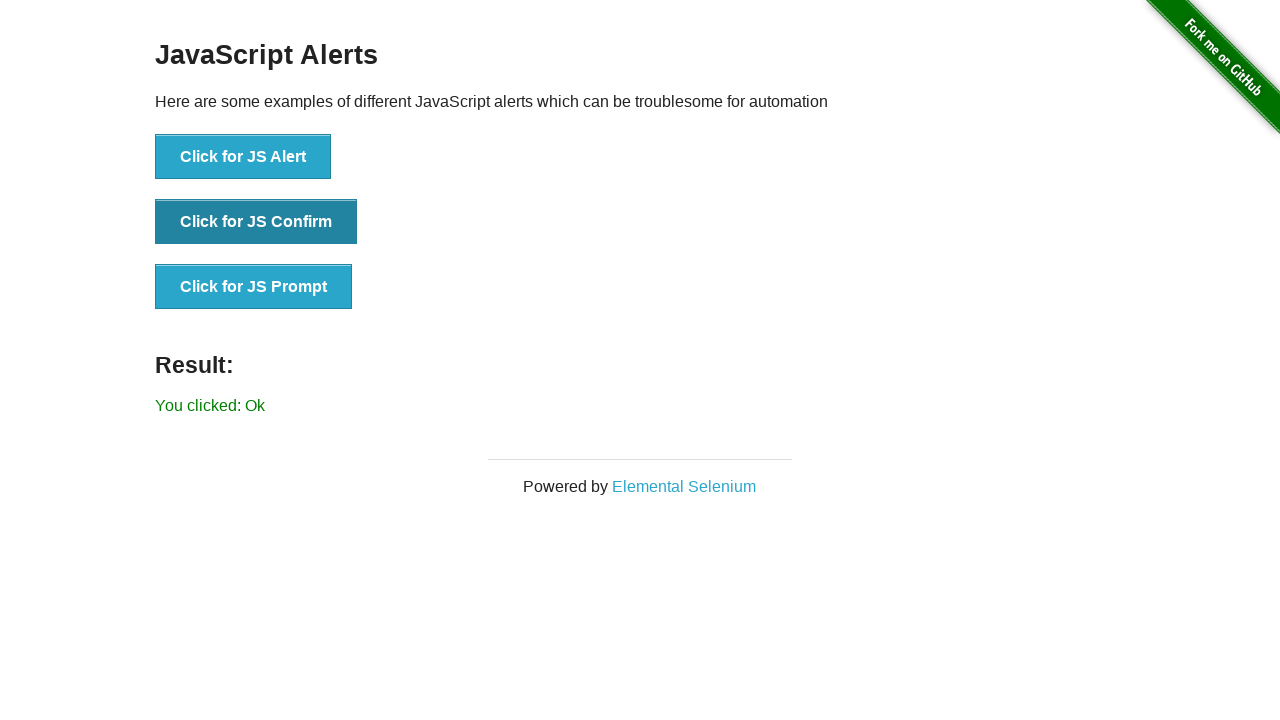

Verified that result text is 'You clicked: Ok'
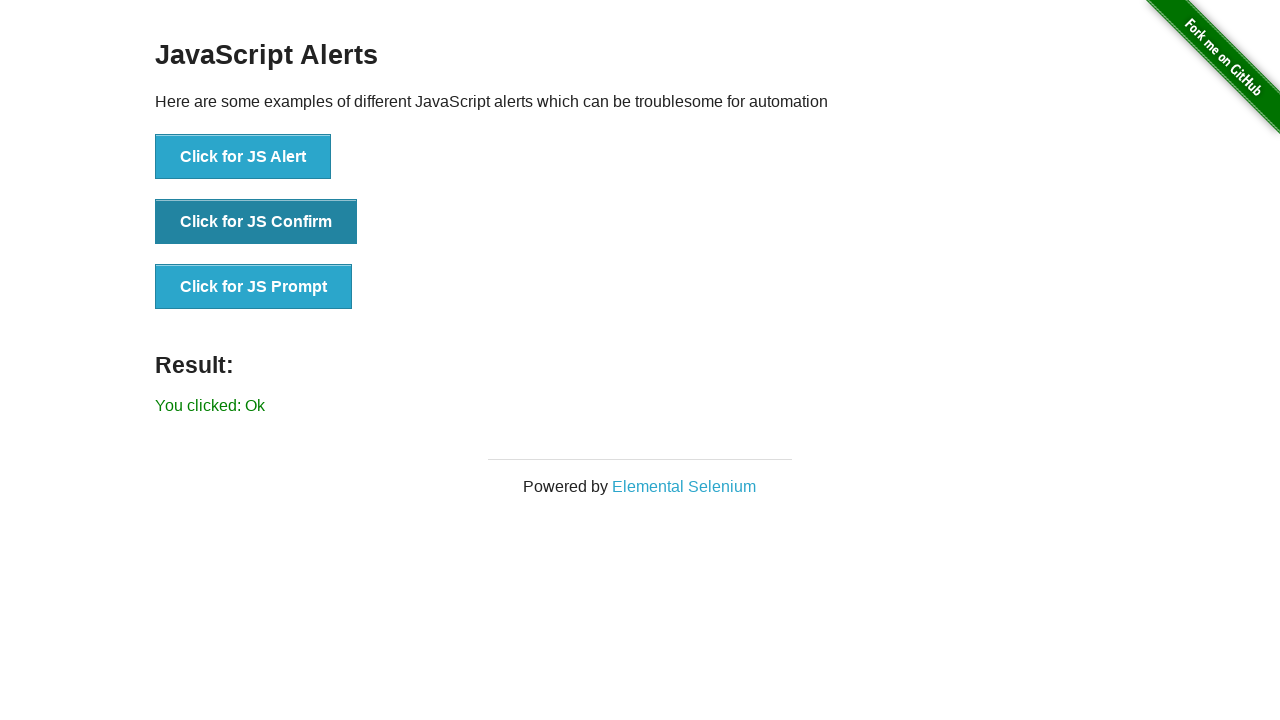

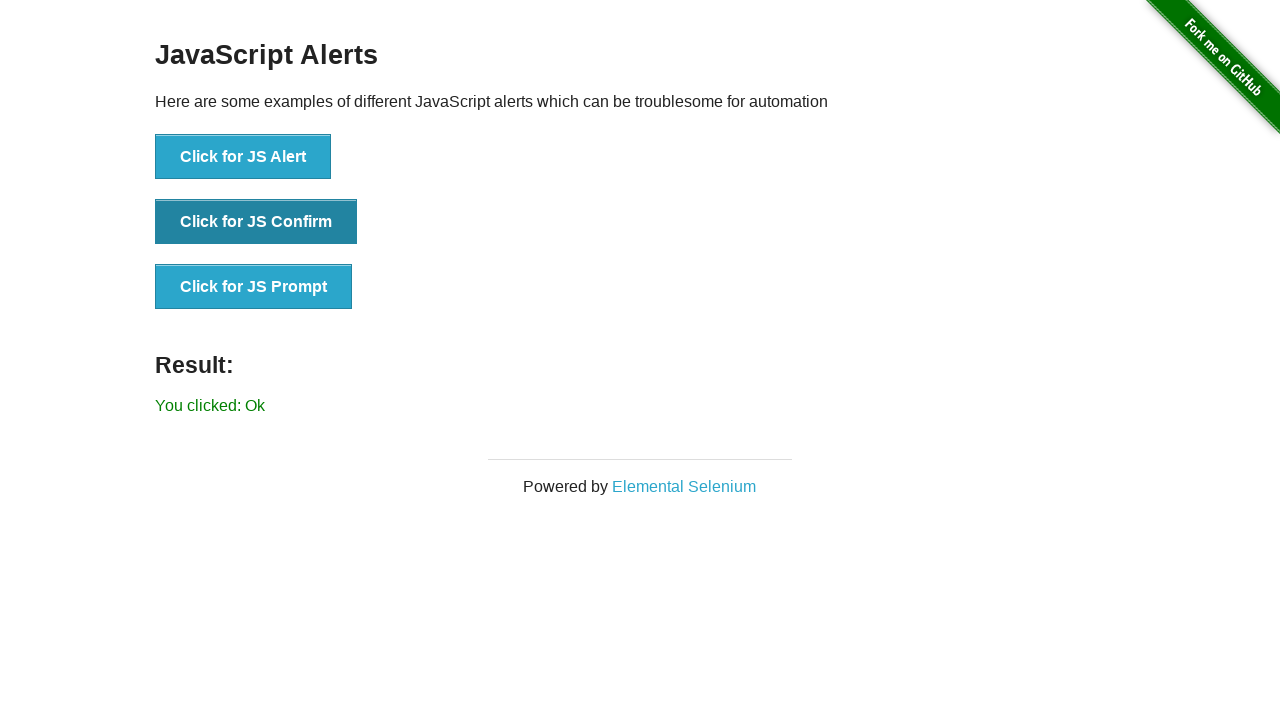